Waits for a price to reach $100, clicks a book button, then solves a mathematical problem by calculating a logarithmic function and submitting the answer

Starting URL: http://suninjuly.github.io/explicit_wait2.html

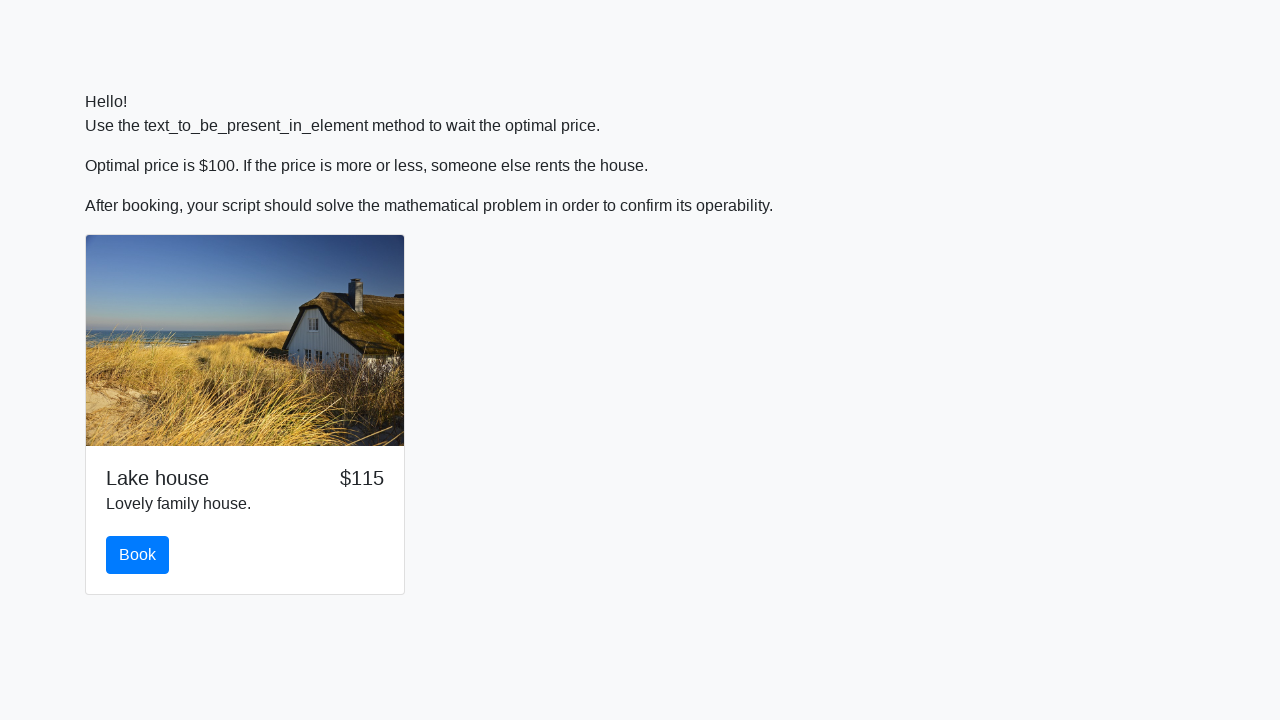

Waited for price to reach $100
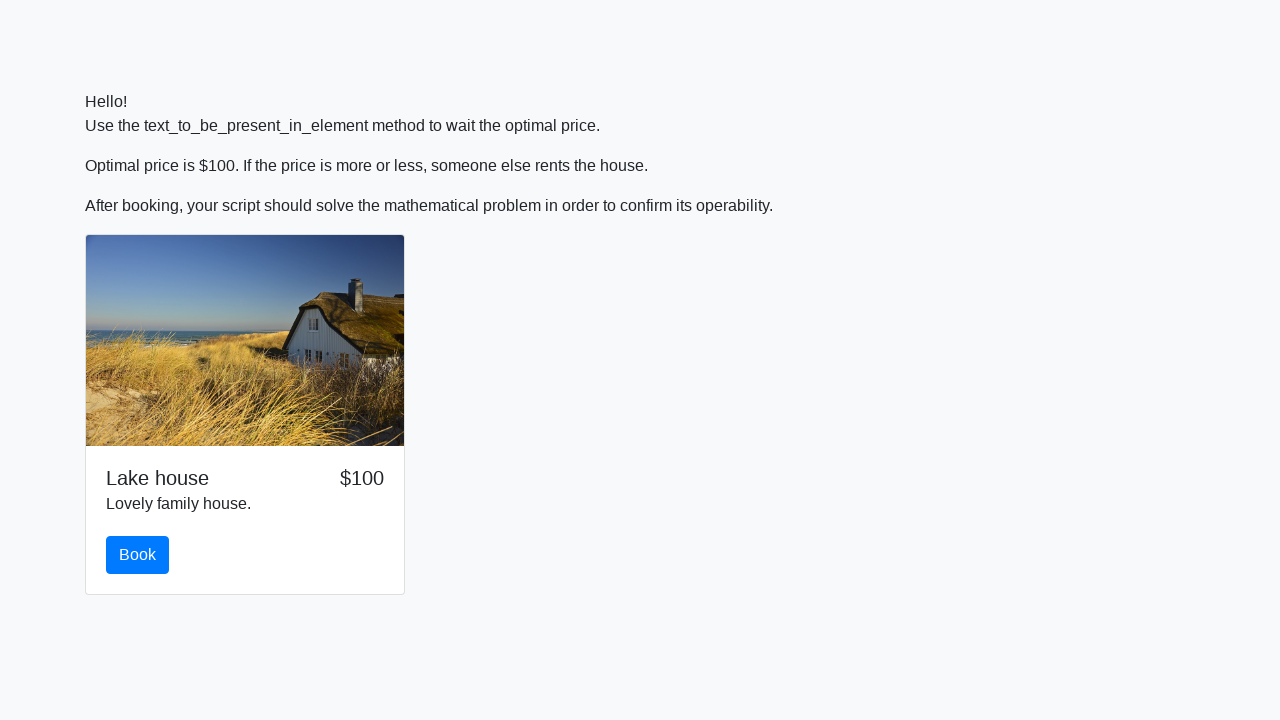

Clicked the book button at (138, 555) on #book
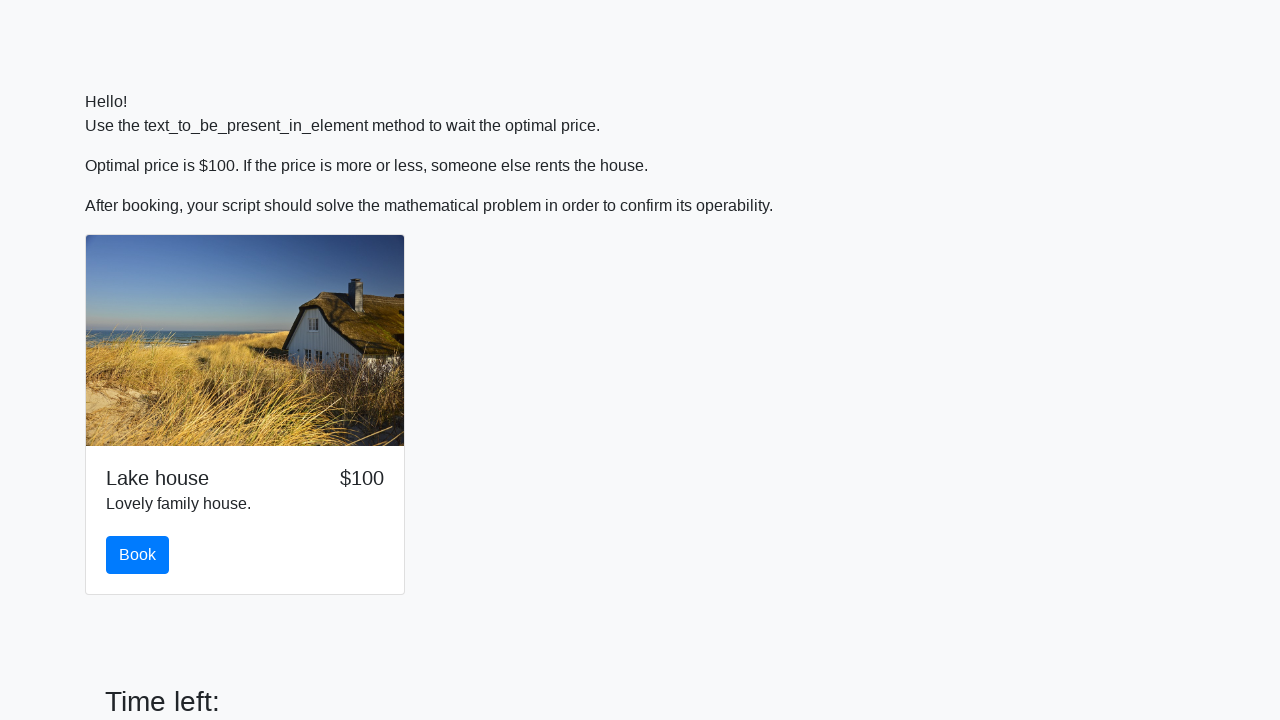

Retrieved the input value for calculation
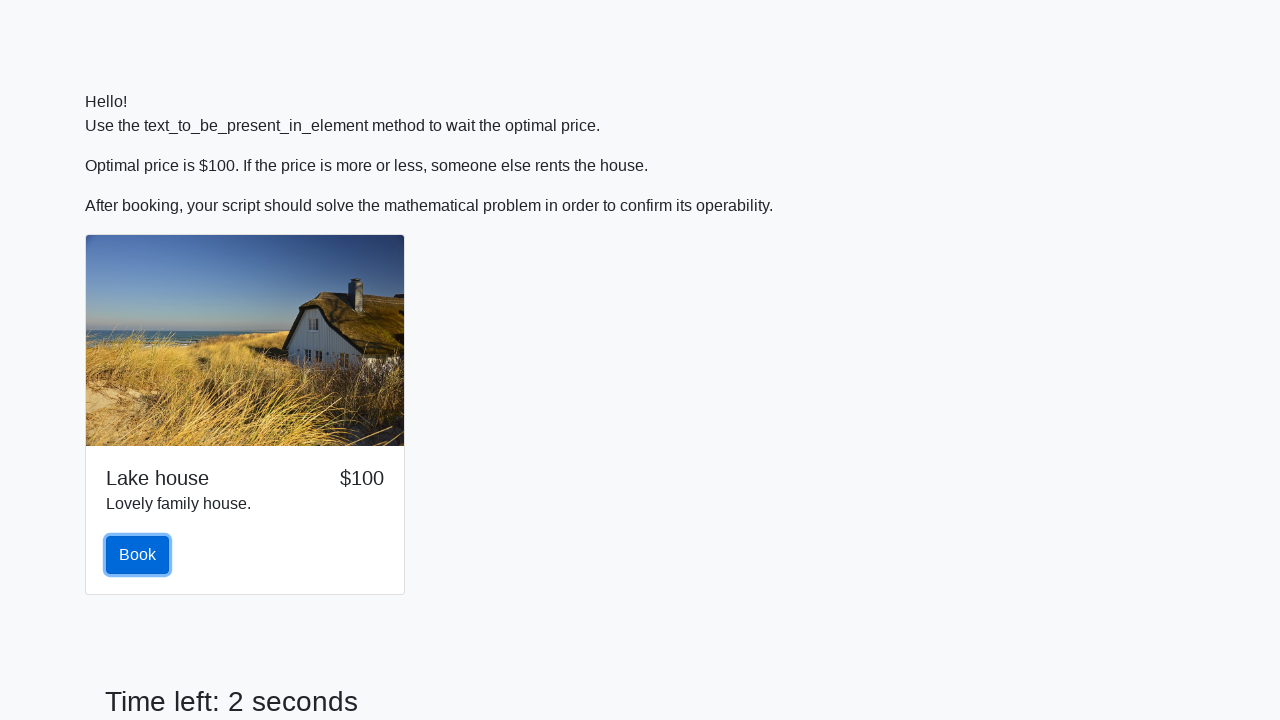

Calculated logarithmic function: log(12*sin(278)) = 2.4844276269237757
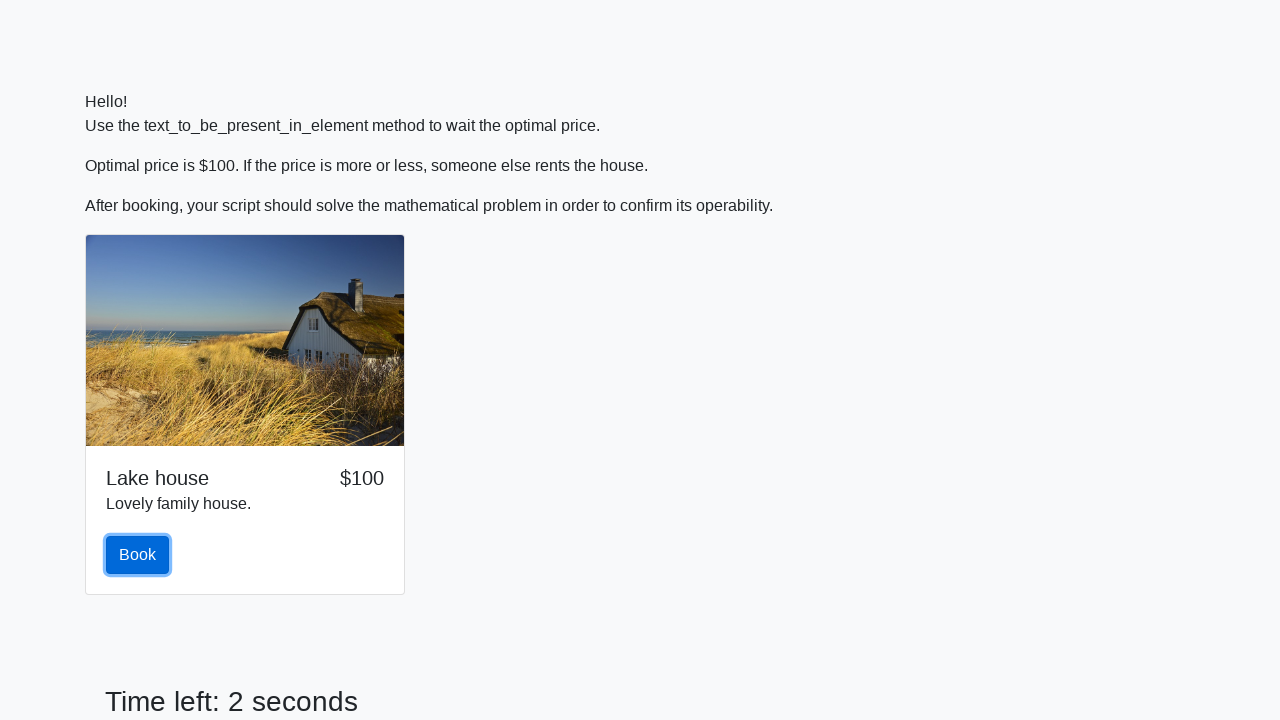

Filled answer field with calculated result on #answer
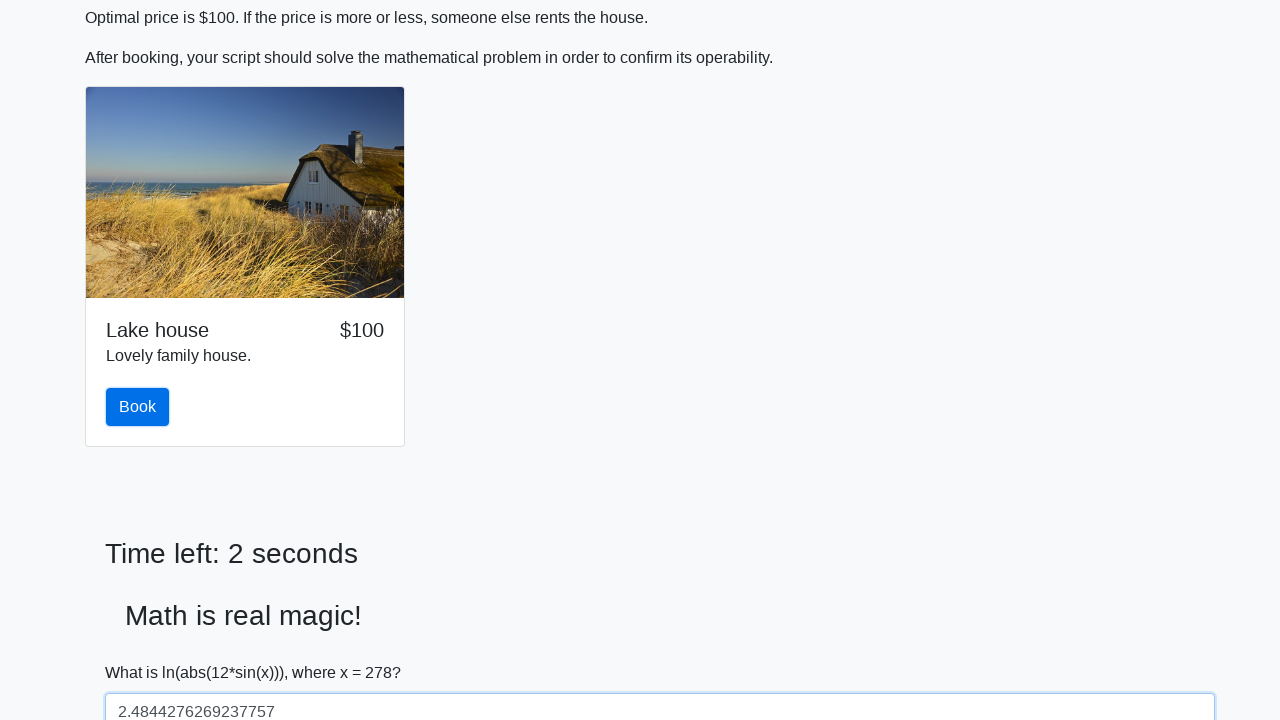

Clicked solve button to submit answer at (143, 651) on #solve
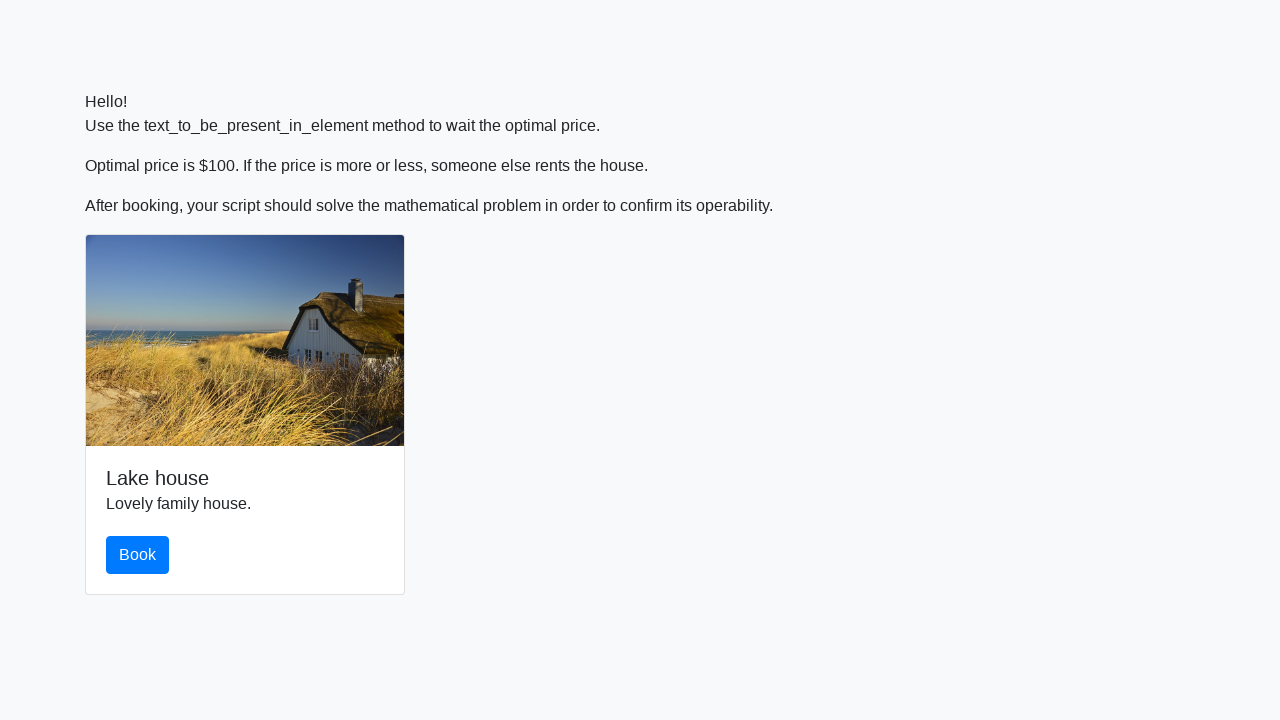

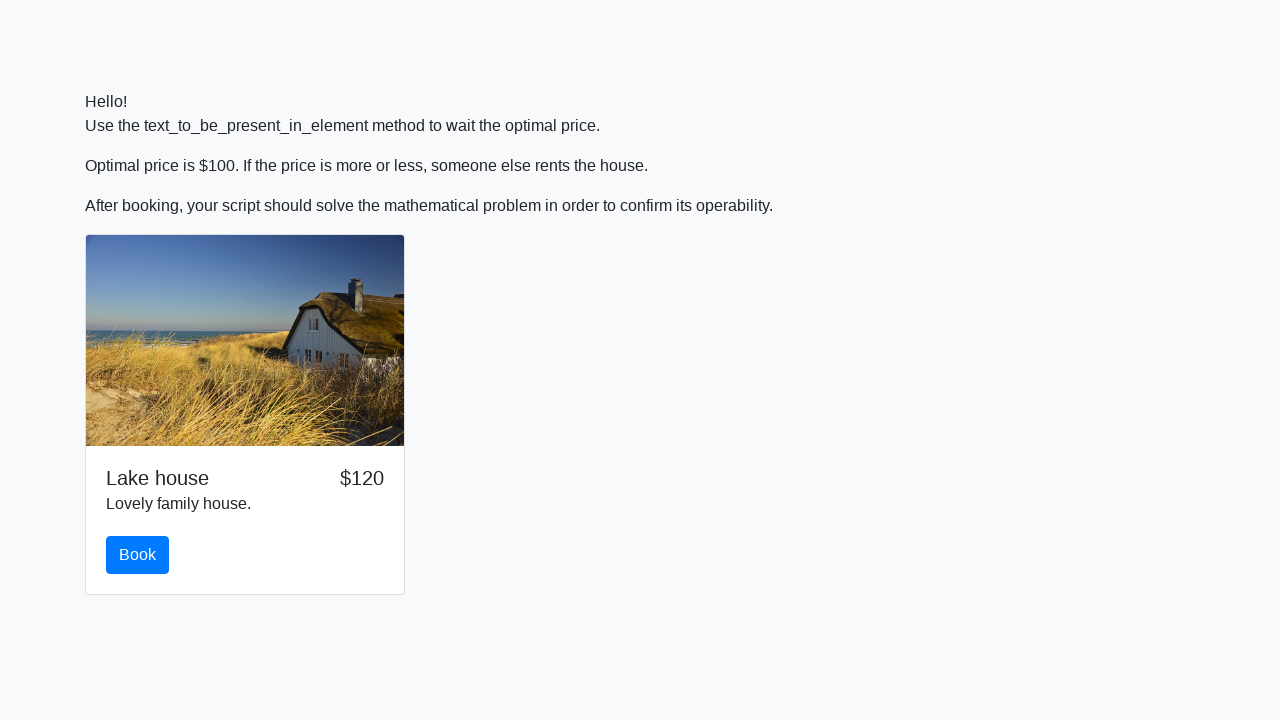